Tests table sorting and pagination functionality by clicking the sort header and navigating through pages to find a specific item

Starting URL: https://rahulshettyacademy.com/seleniumPractise/#/offers

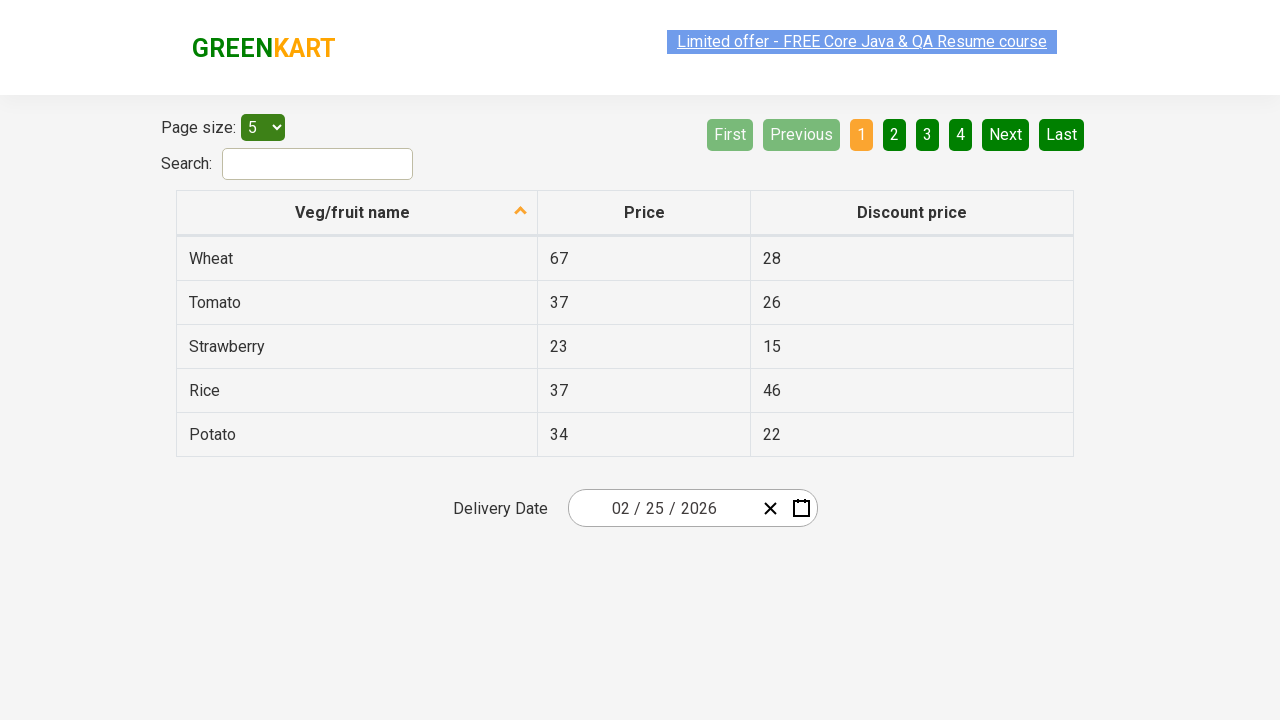

Clicked on Veg/fruit name column header to sort ascending at (357, 213) on xpath=//th[@aria-label='Veg/fruit name: activate to sort column ascending']
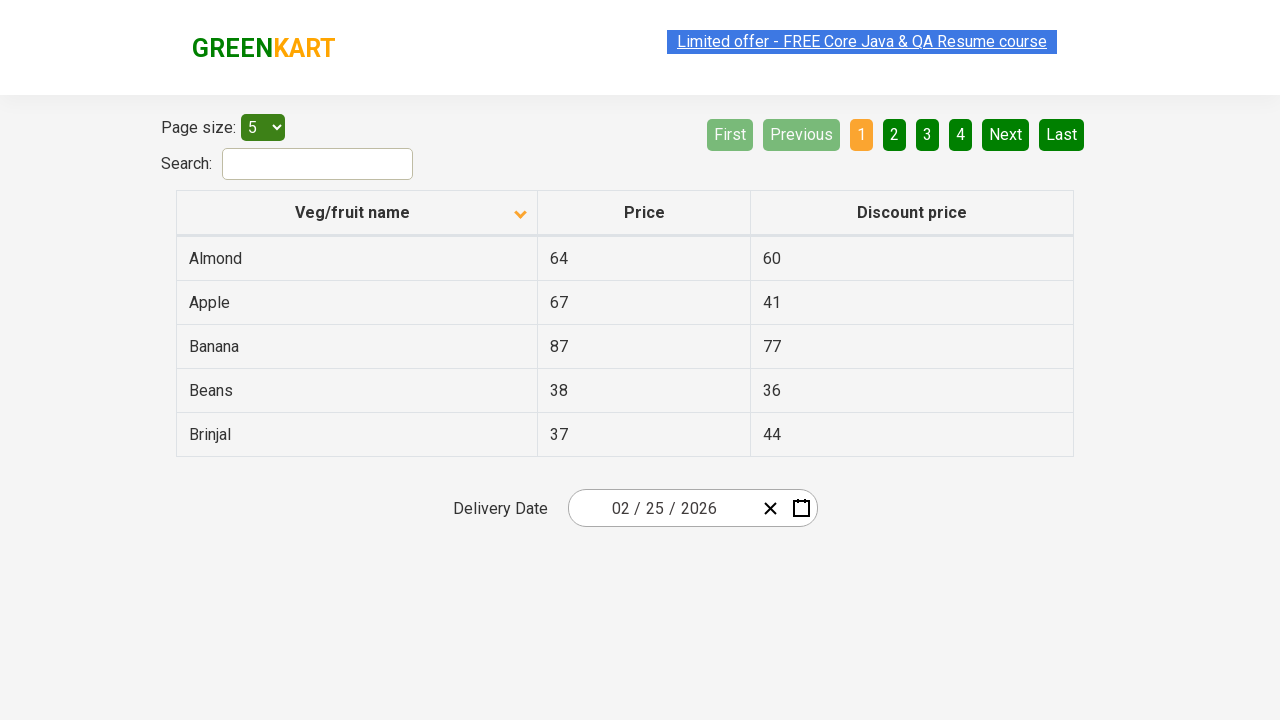

Table loaded with sorted data
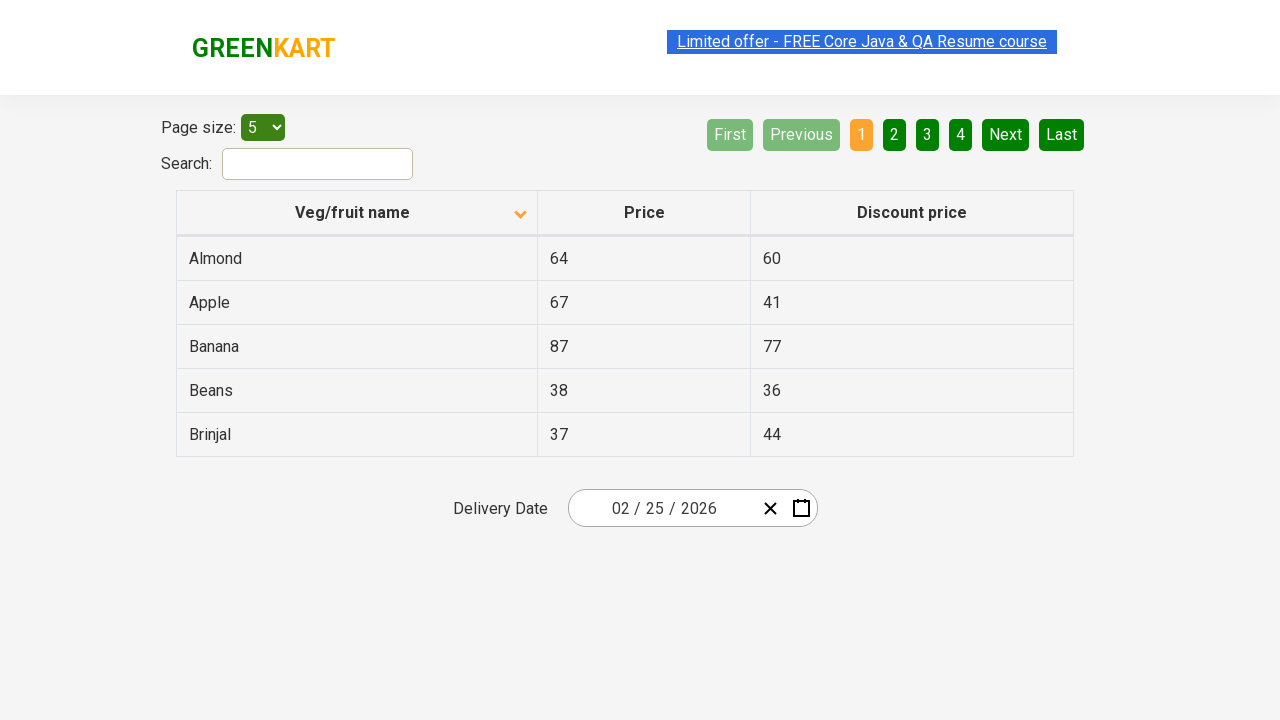

Checked current page for 'Rice' - found 0 matches
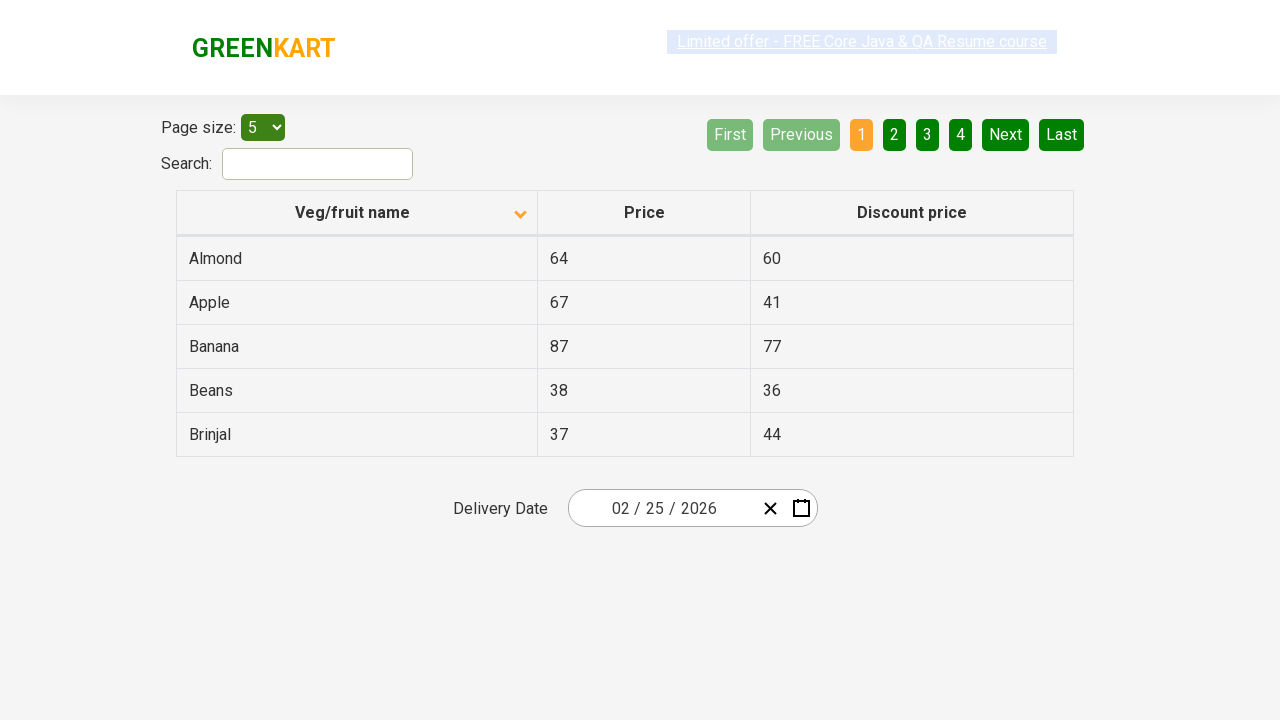

Located Next pagination button
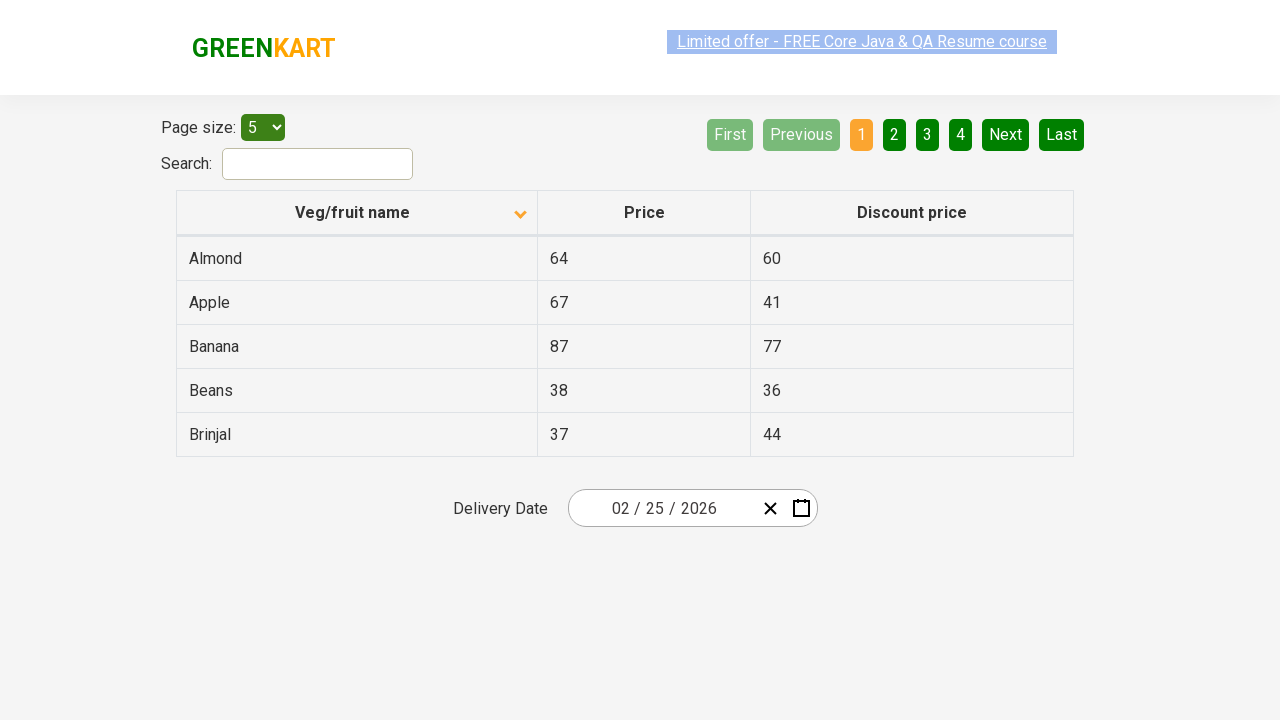

Clicked Next button to navigate to next page at (1006, 134) on xpath=//a[@aria-label='Next']
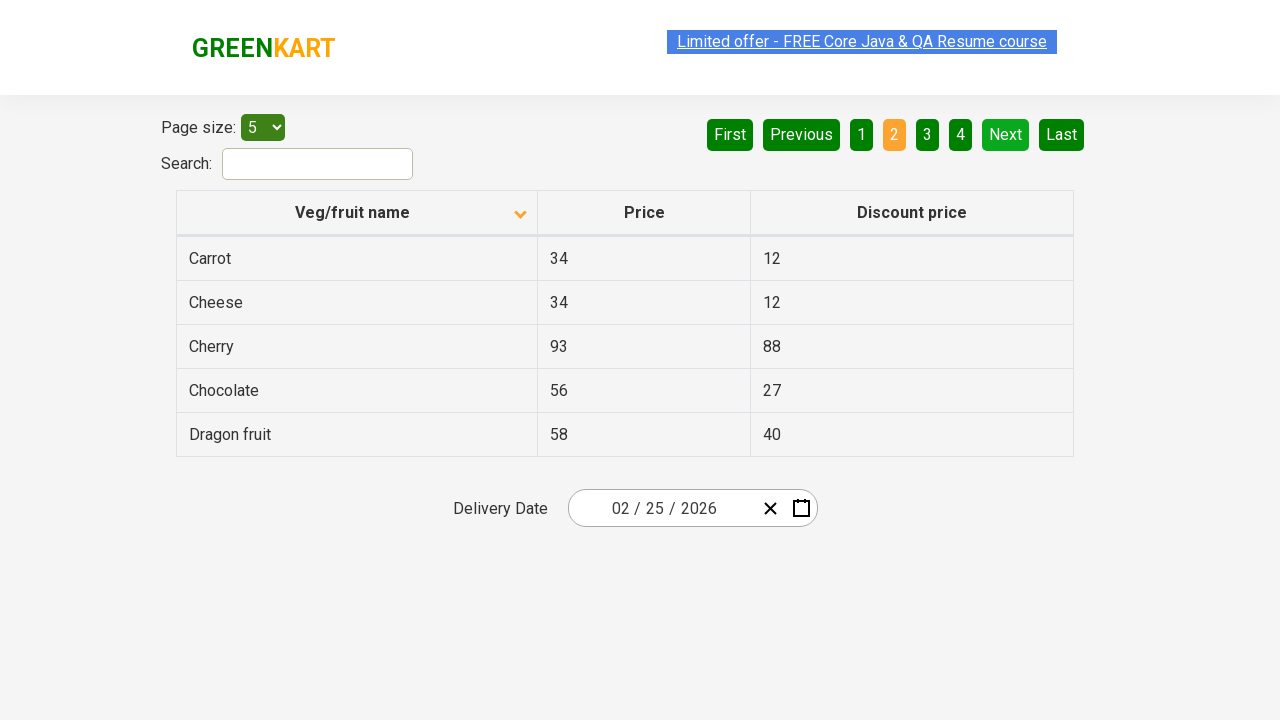

Waited 2 seconds for next page content to load
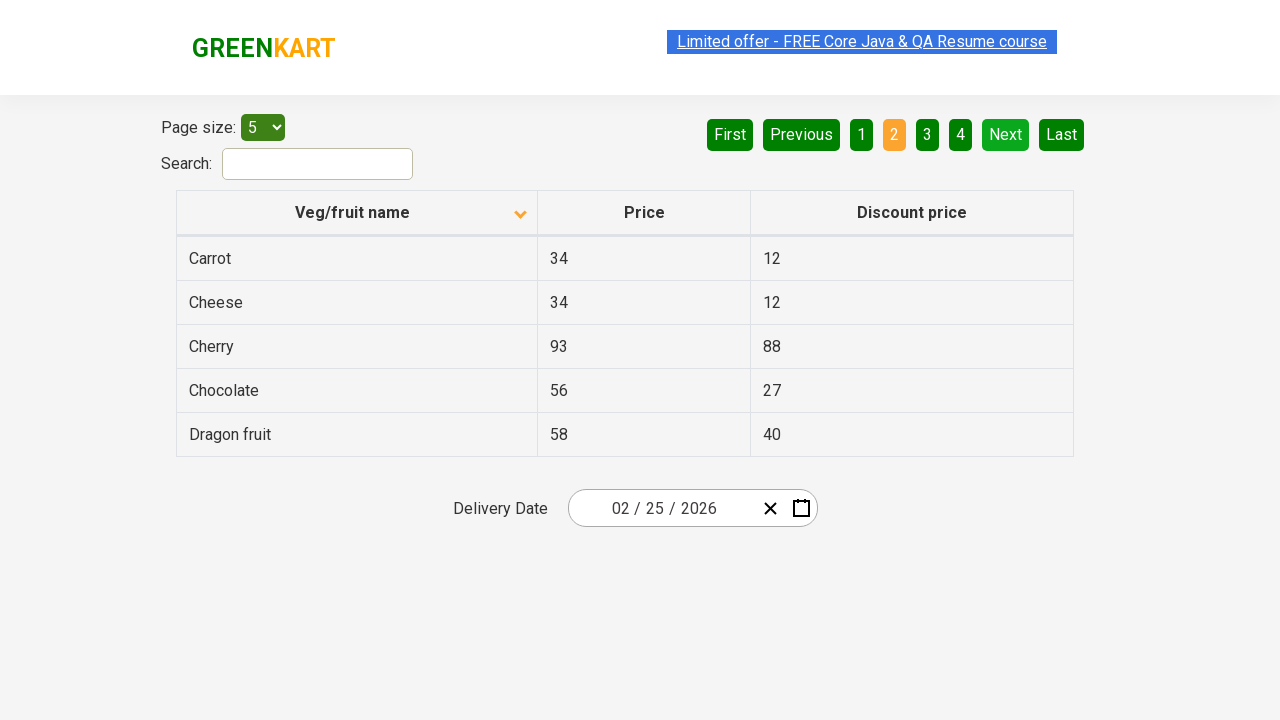

Checked current page for 'Rice' - found 0 matches
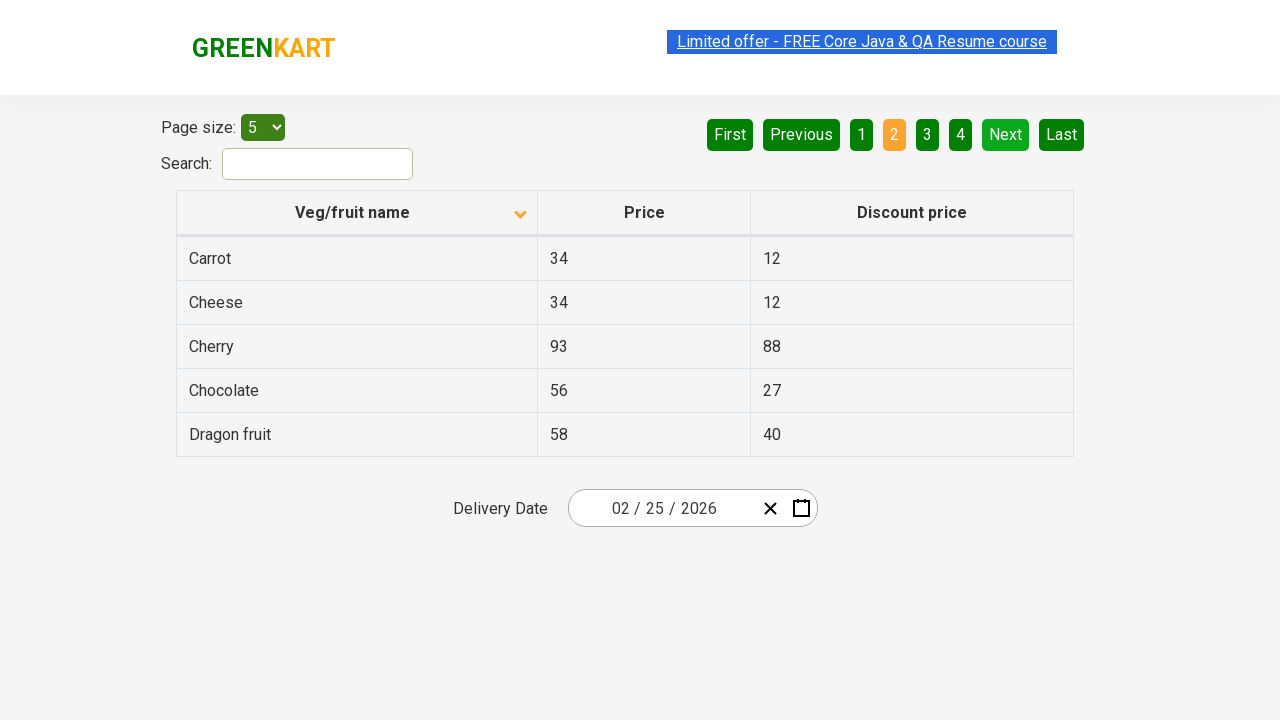

Located Next pagination button
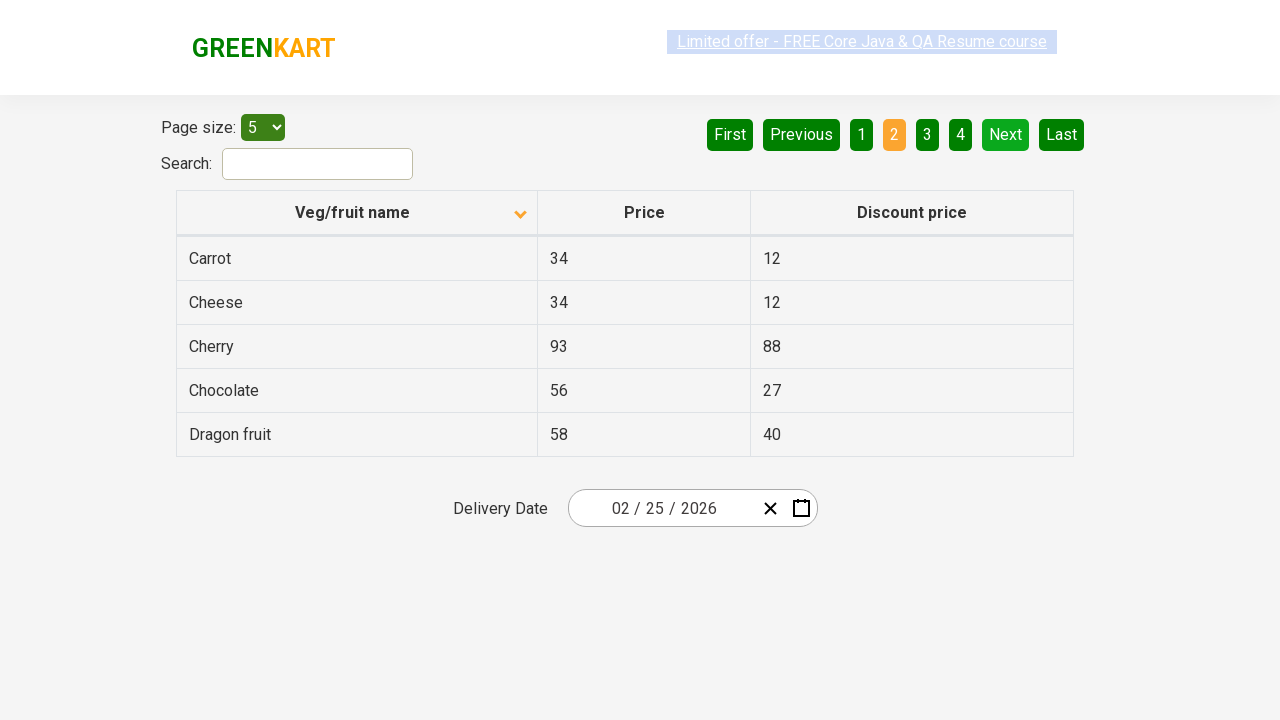

Clicked Next button to navigate to next page at (1006, 134) on xpath=//a[@aria-label='Next']
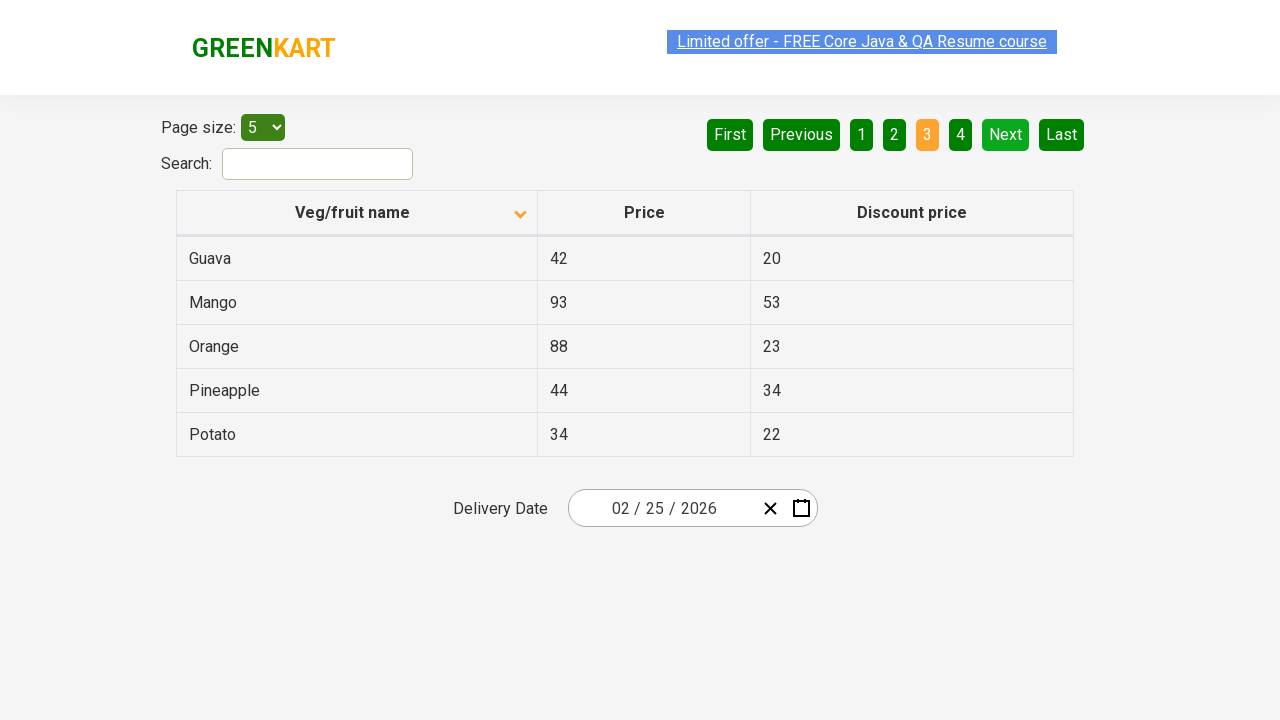

Waited 2 seconds for next page content to load
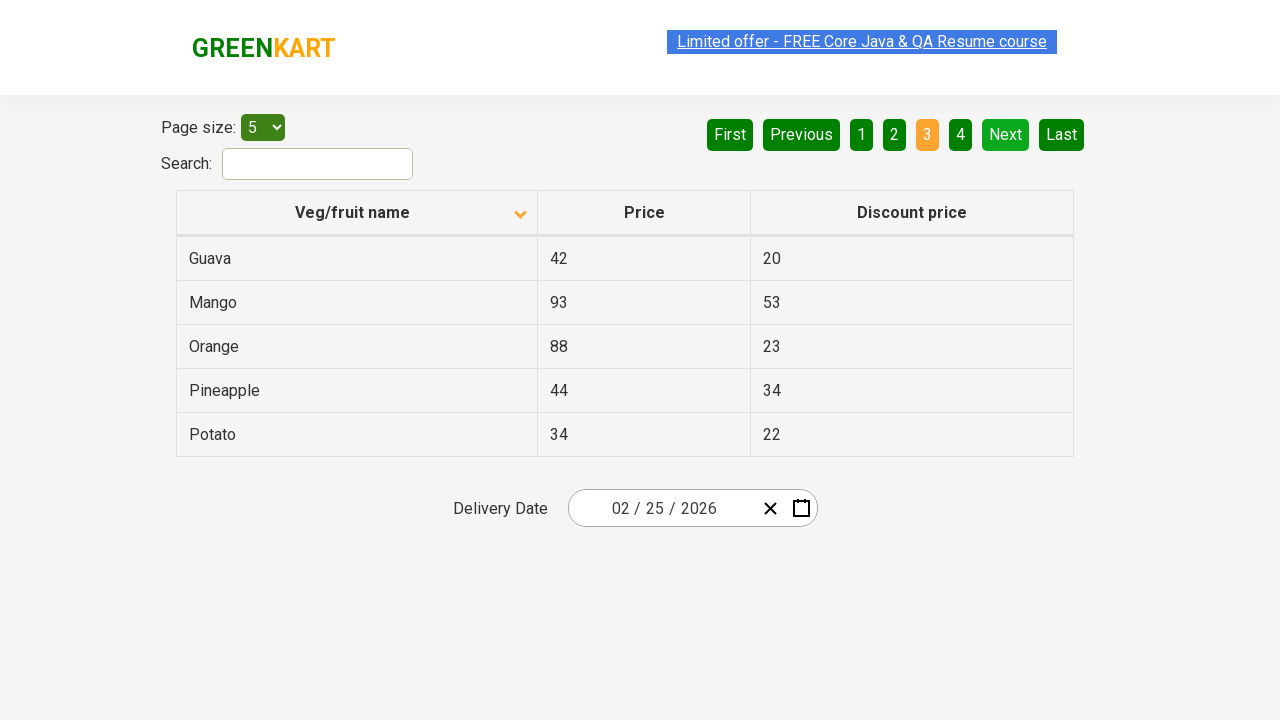

Checked current page for 'Rice' - found 0 matches
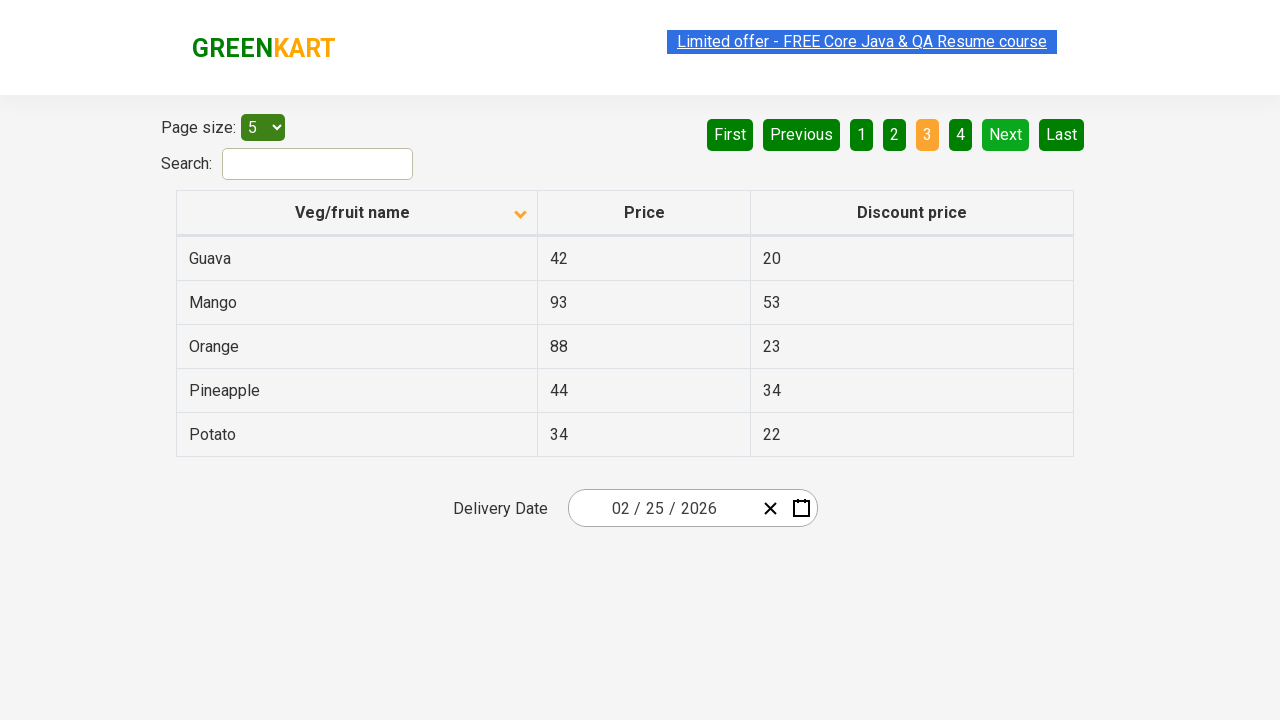

Located Next pagination button
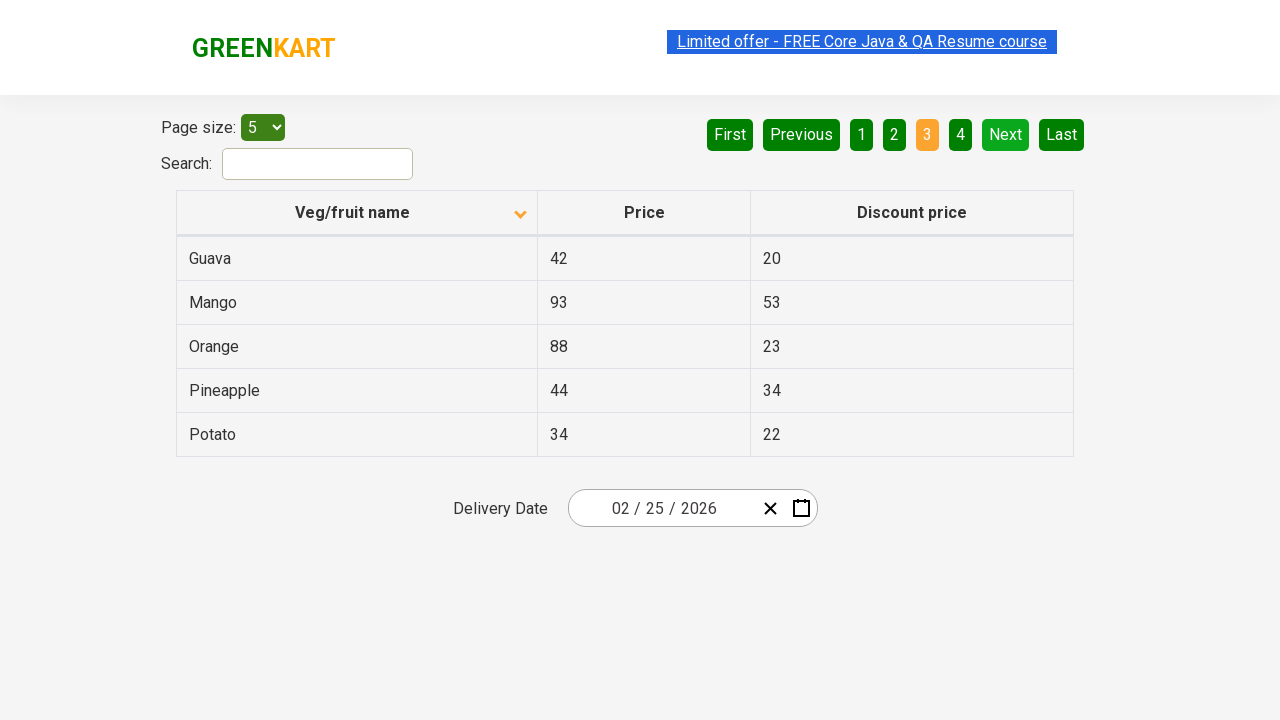

Clicked Next button to navigate to next page at (1006, 134) on xpath=//a[@aria-label='Next']
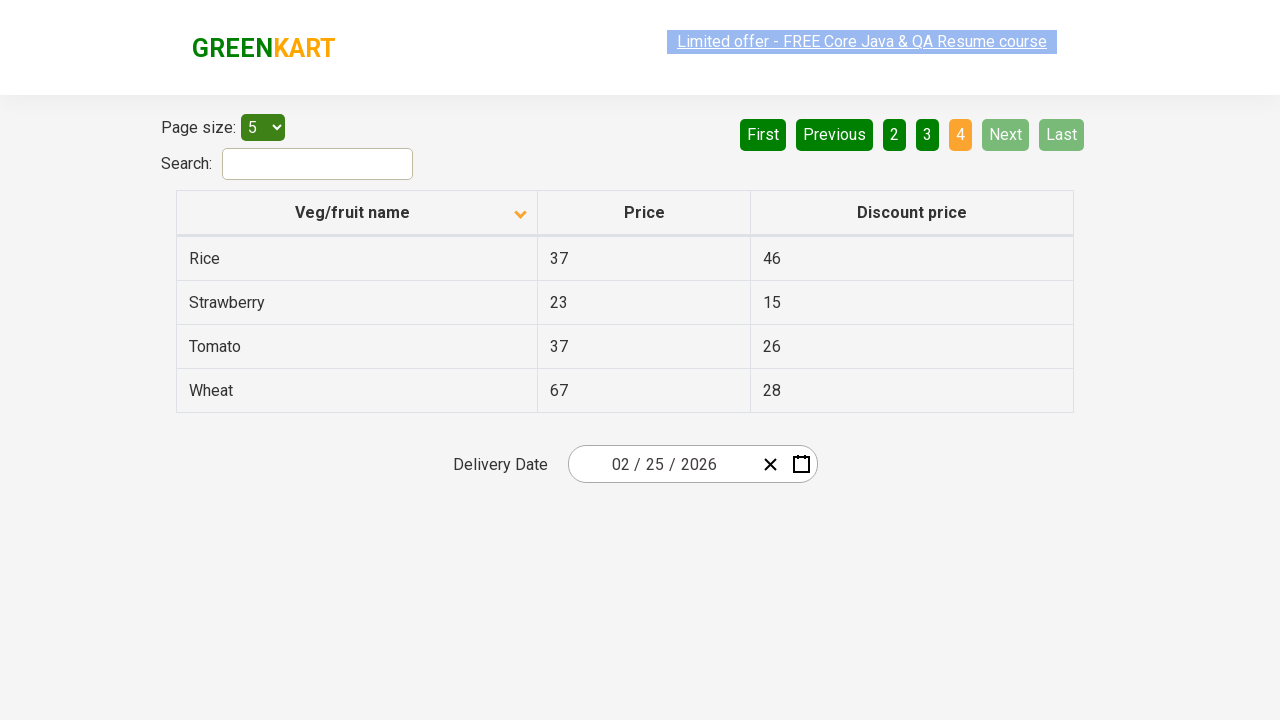

Waited 2 seconds for next page content to load
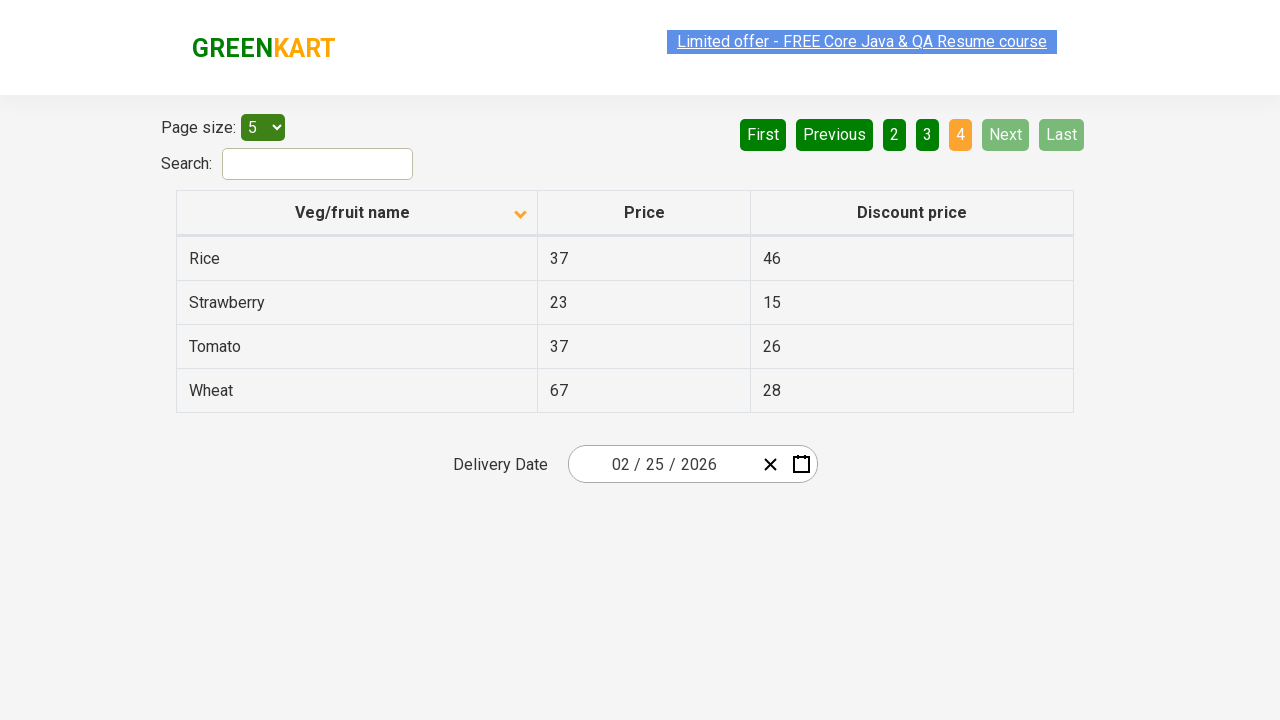

Checked current page for 'Rice' - found 1 matches
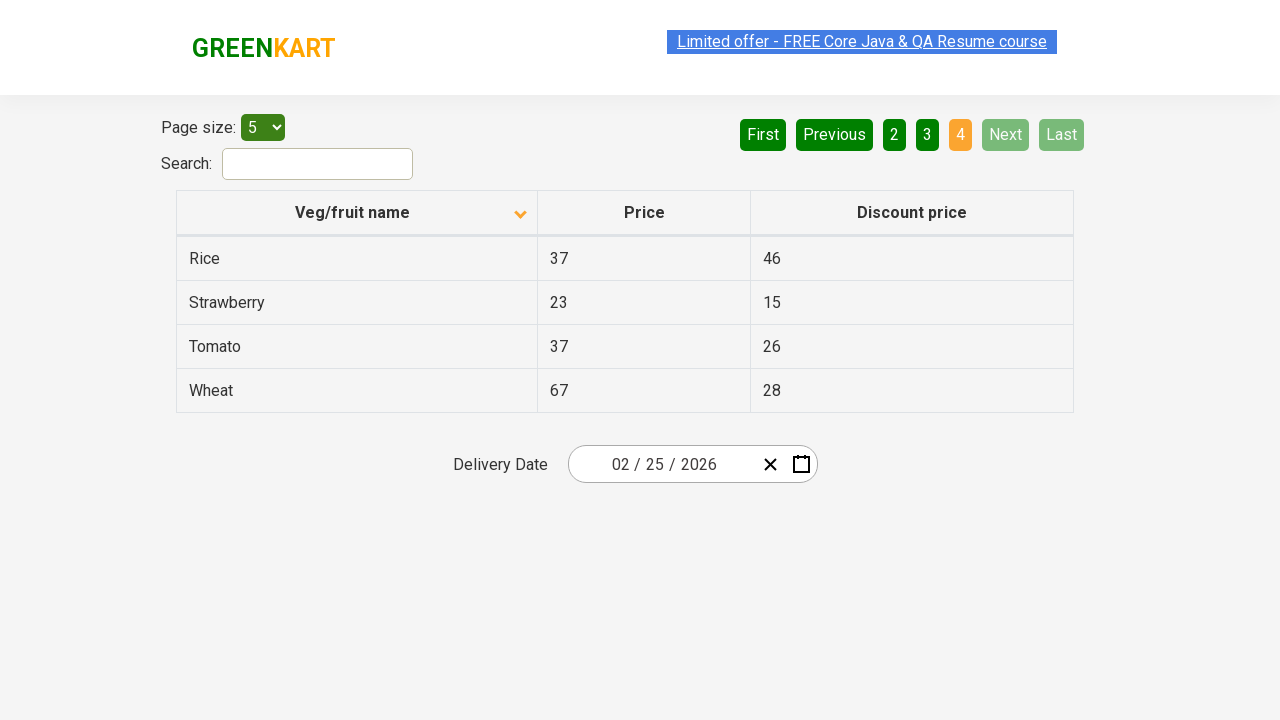

Rice found on current page, exiting pagination loop
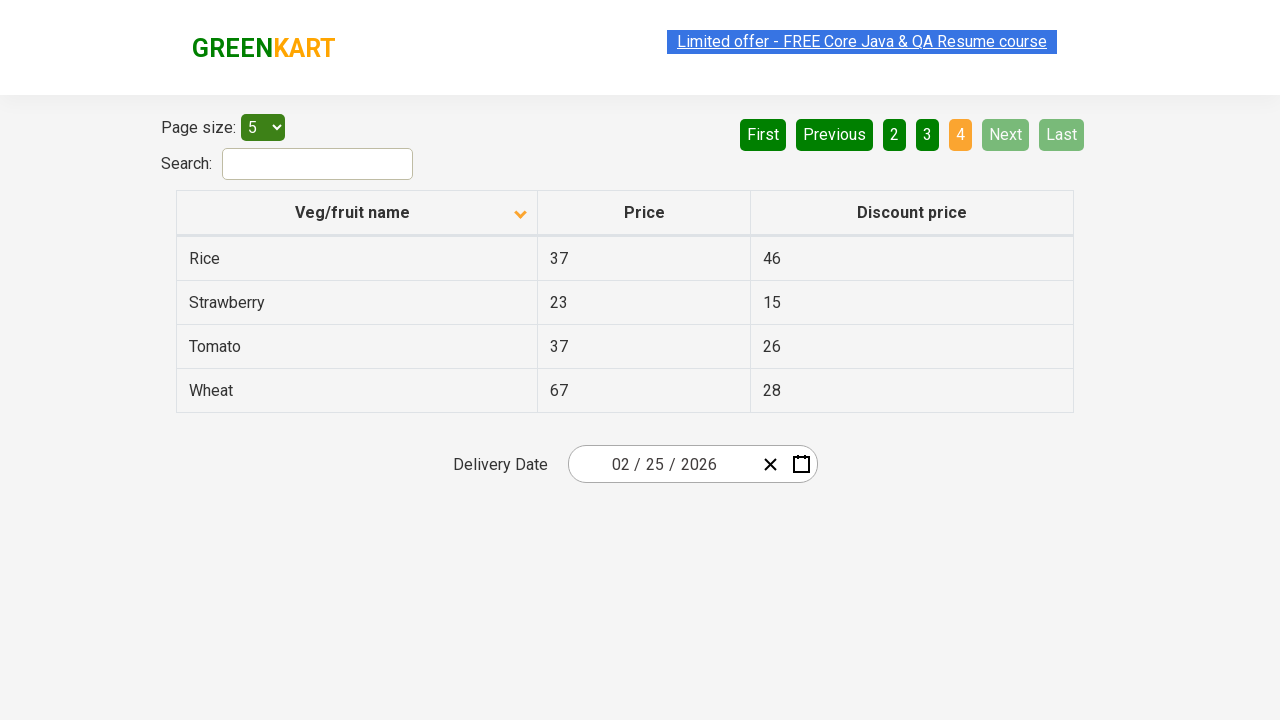

Verified sorted table is displayed with tbody elements
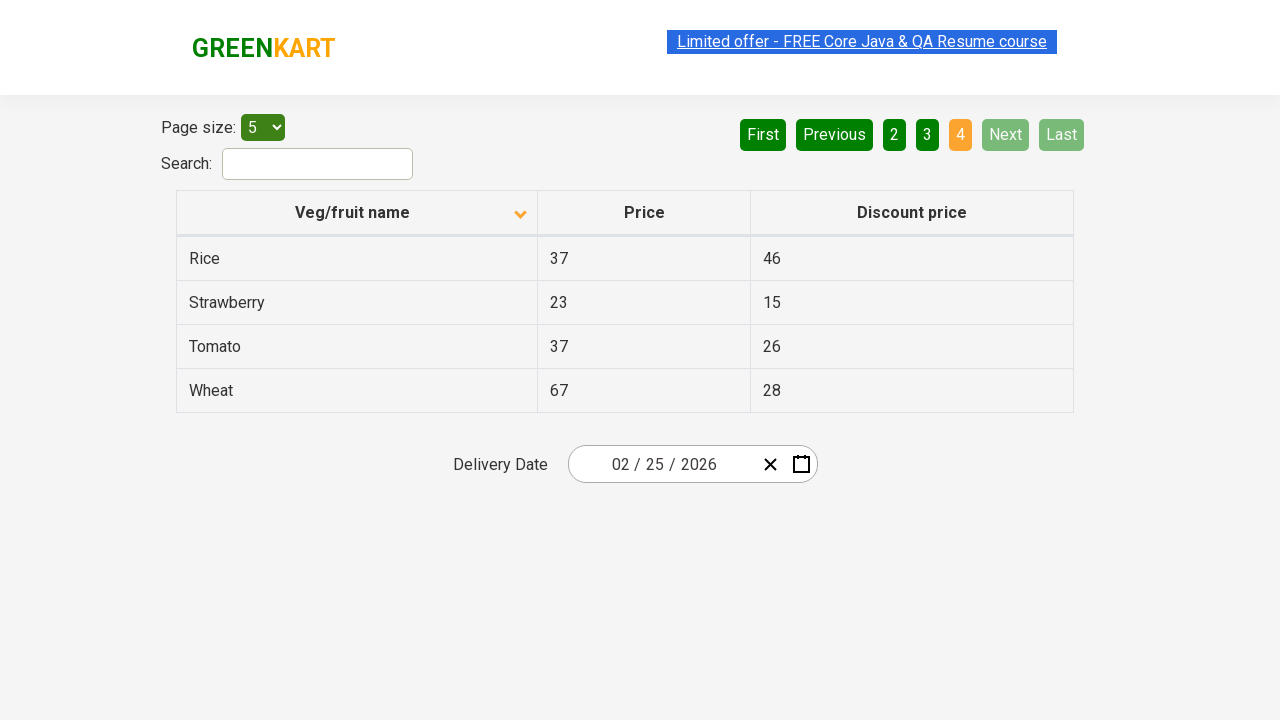

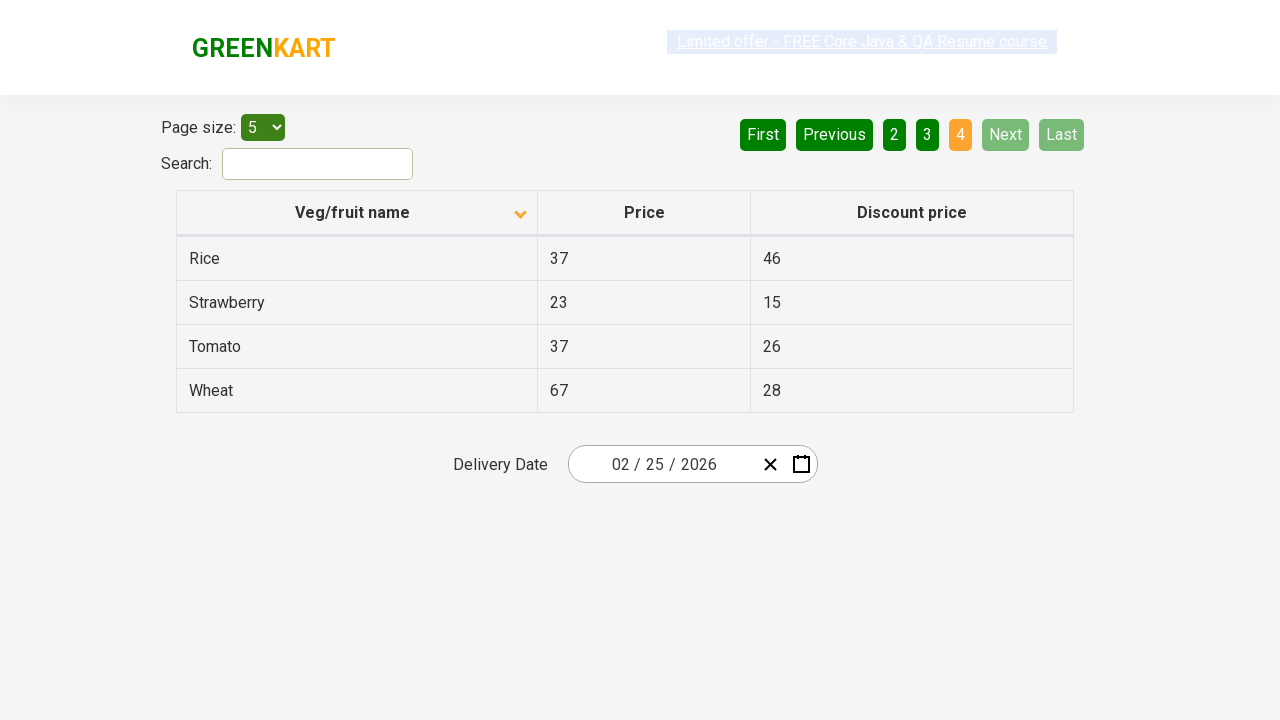